Tests multi-tab browser functionality by opening a new tab to Playwright's website, clicking a button there, then switching back to the Selenium website tab and clicking the Downloads link.

Starting URL: https://www.selenium.dev/

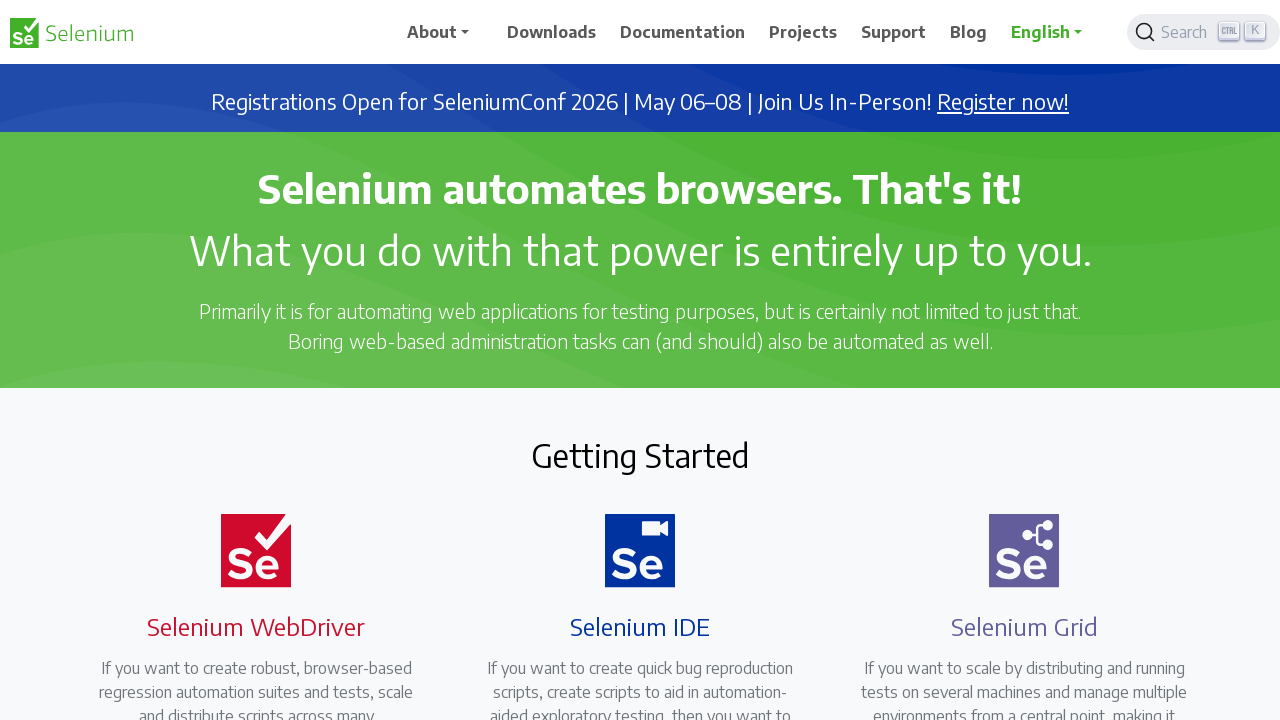

Opened a new tab
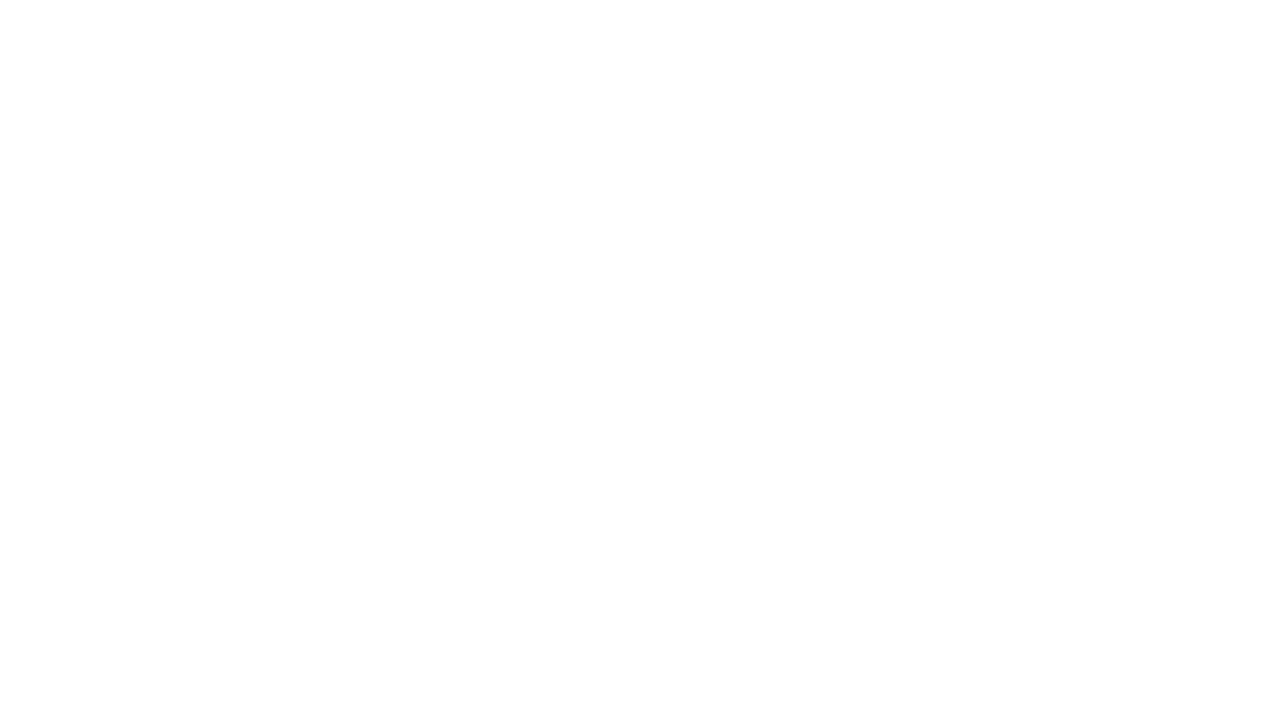

Navigated to Playwright website
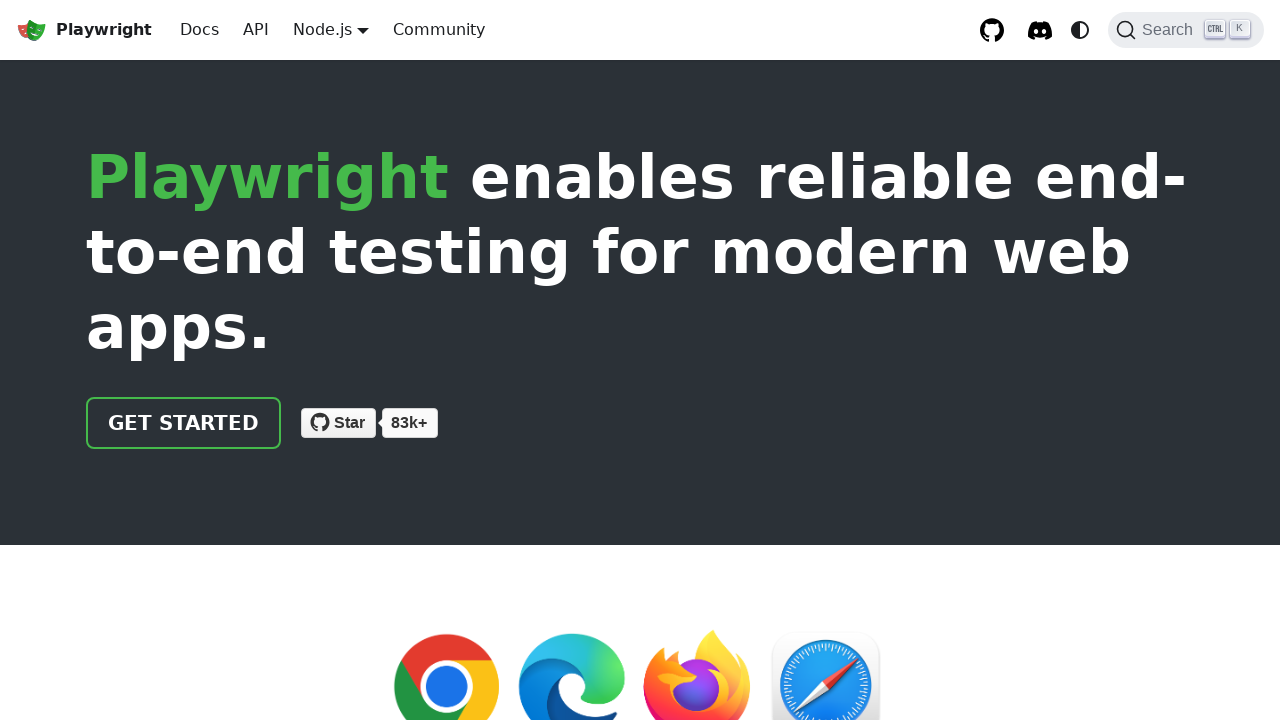

Playwright page fully loaded (domcontentloaded)
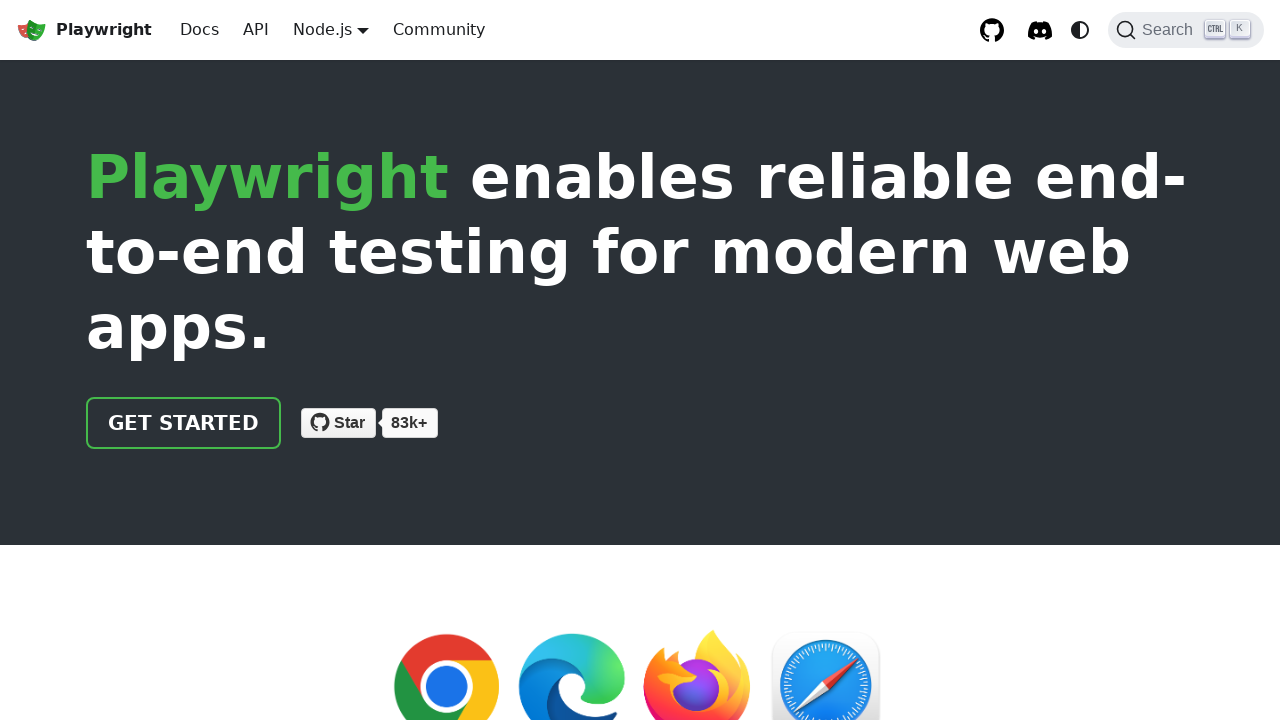

Clicked Get Started button on Playwright website at (184, 423) on .getStarted_Sjon
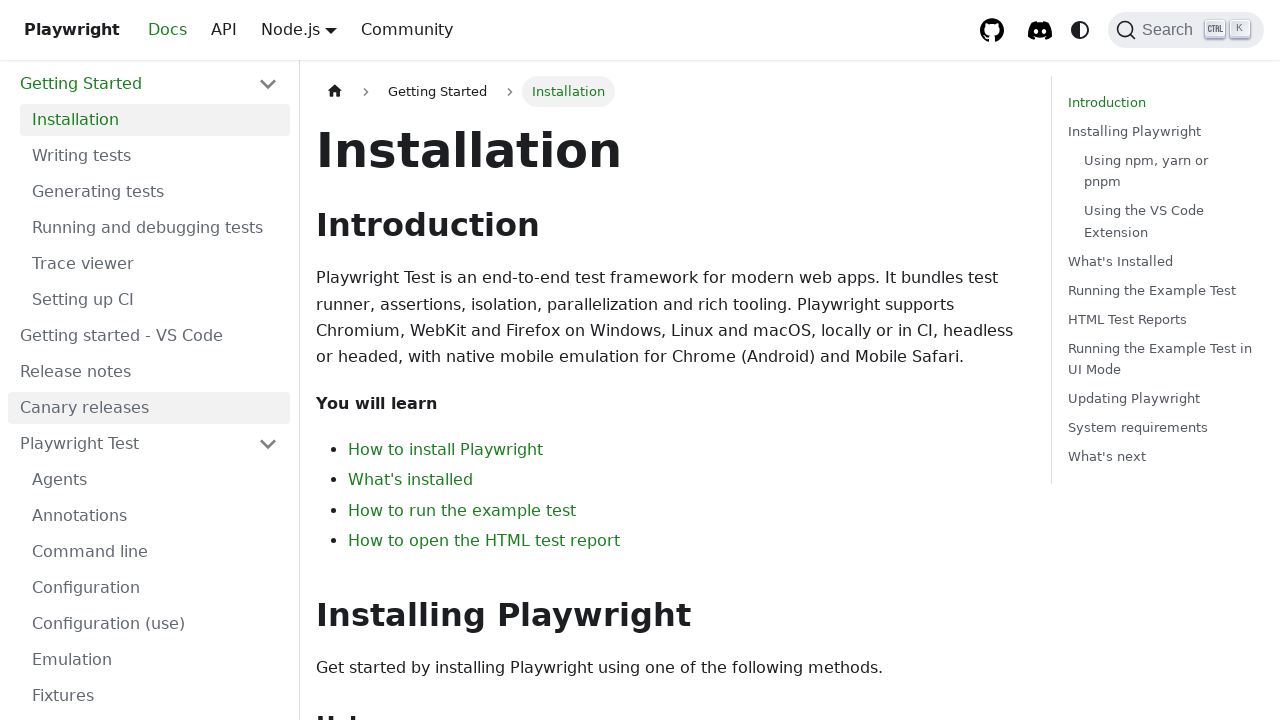

Switched back to Selenium tab
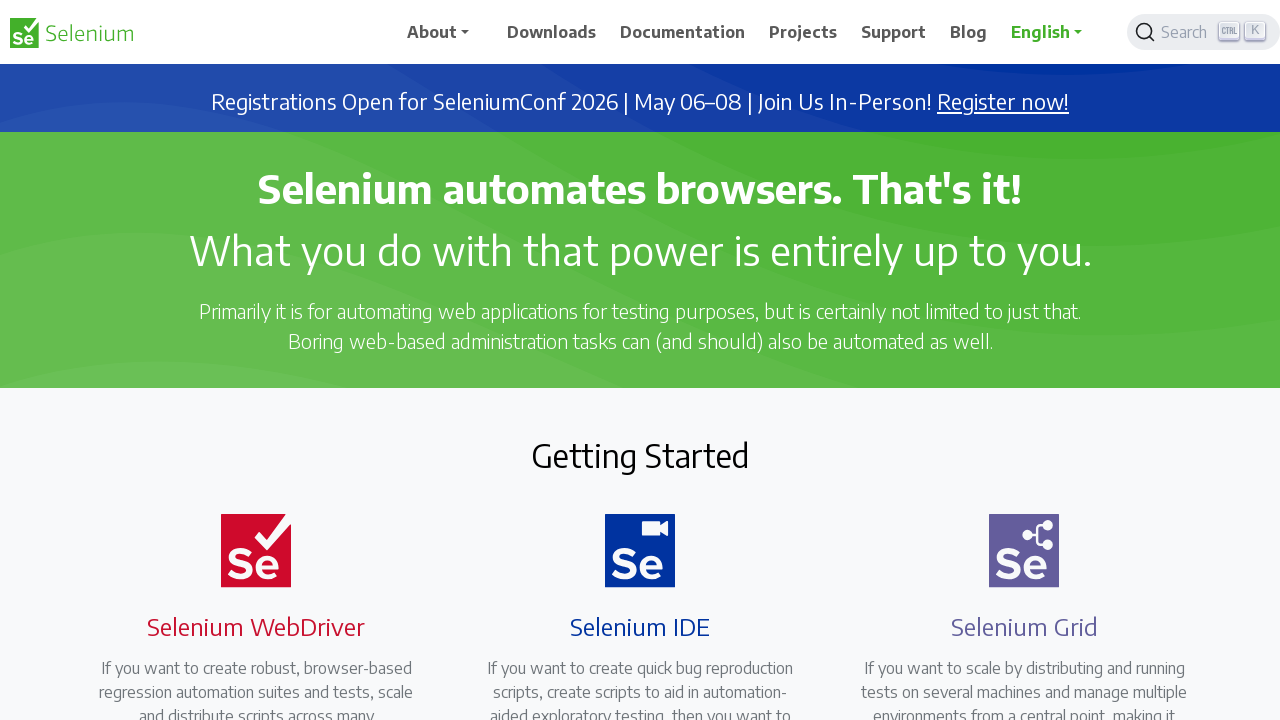

Clicked Downloads link on Selenium website at (552, 32) on xpath=//span[normalize-space()='Downloads']
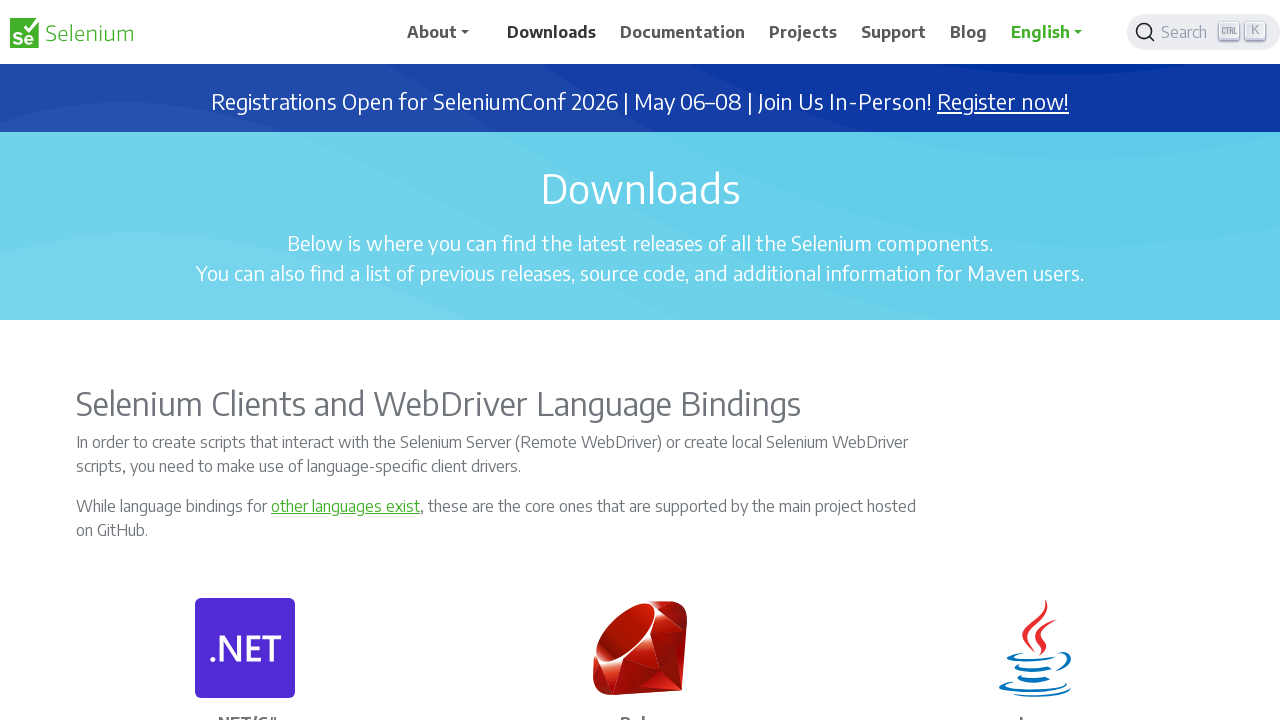

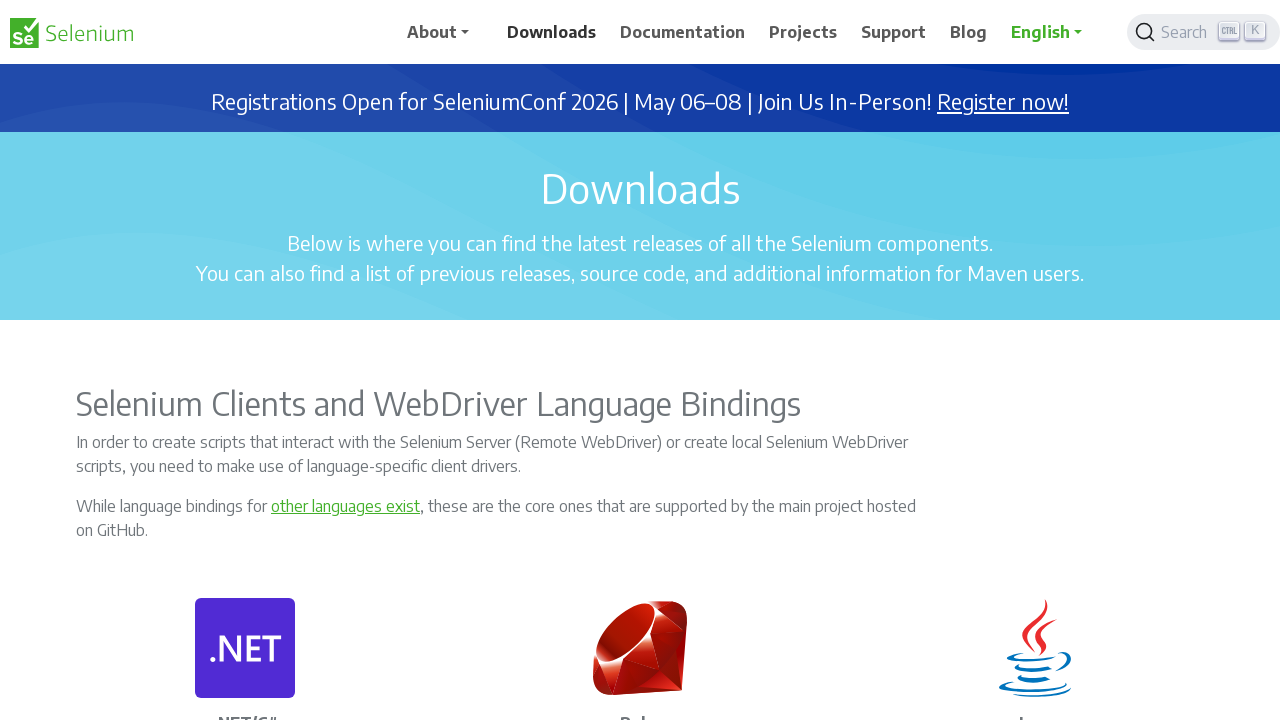